Tests navigation from the home page to the offers page by clicking the offers link, switching to the newly opened tab, and verifying the URL contains '/offers'.

Starting URL: https://rahulshettyacademy.com/seleniumPractise/#/

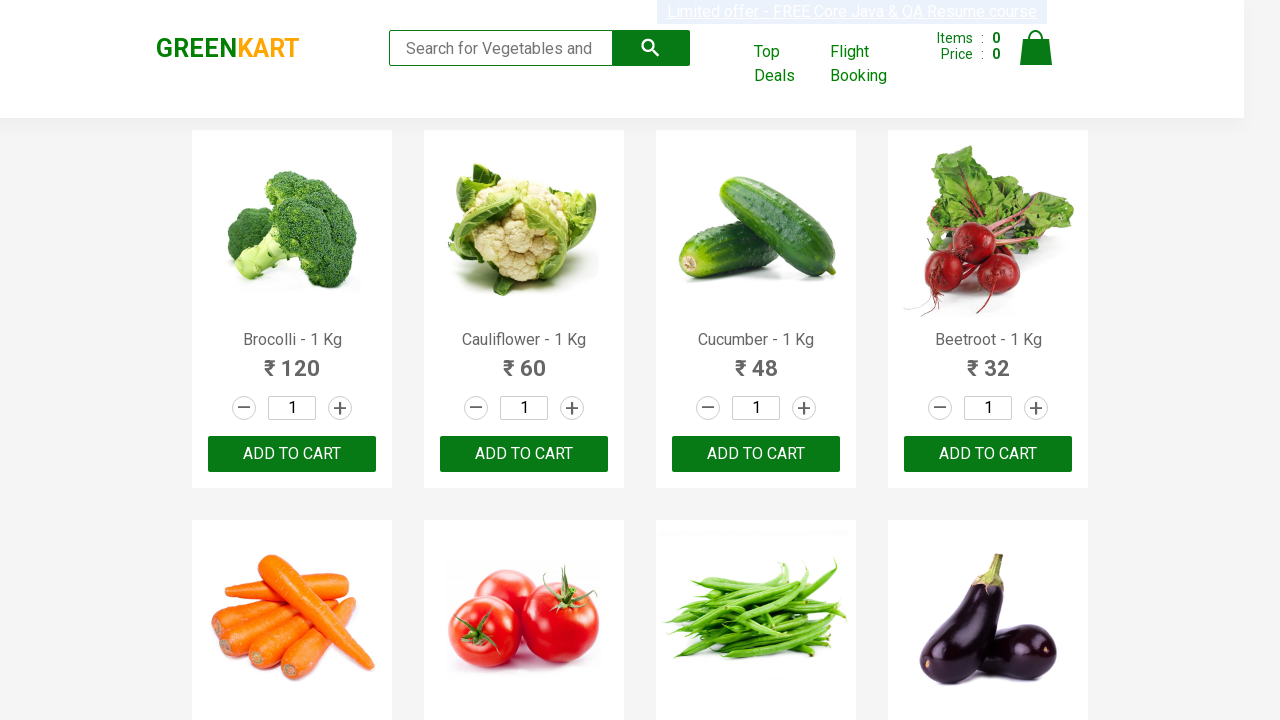

Home page loaded - logo element found
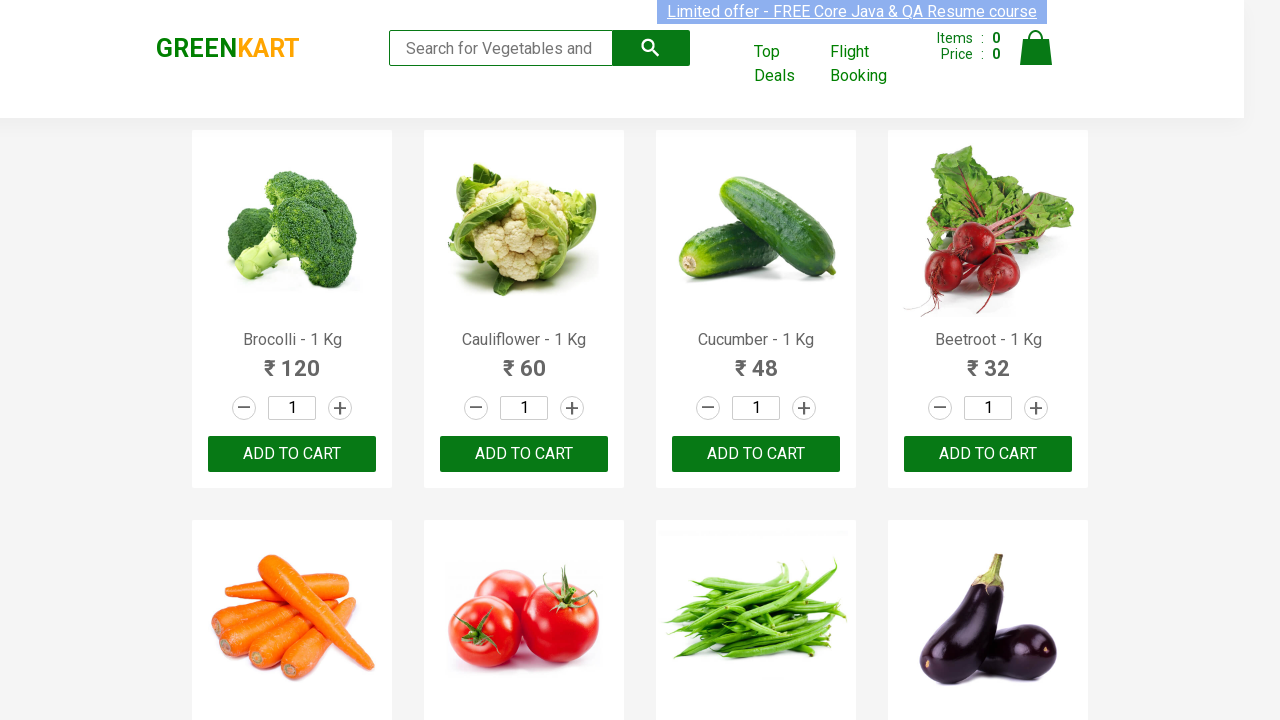

Clicked on Offers link at (787, 64) on a.cart-header-navlink[href='#/offers']
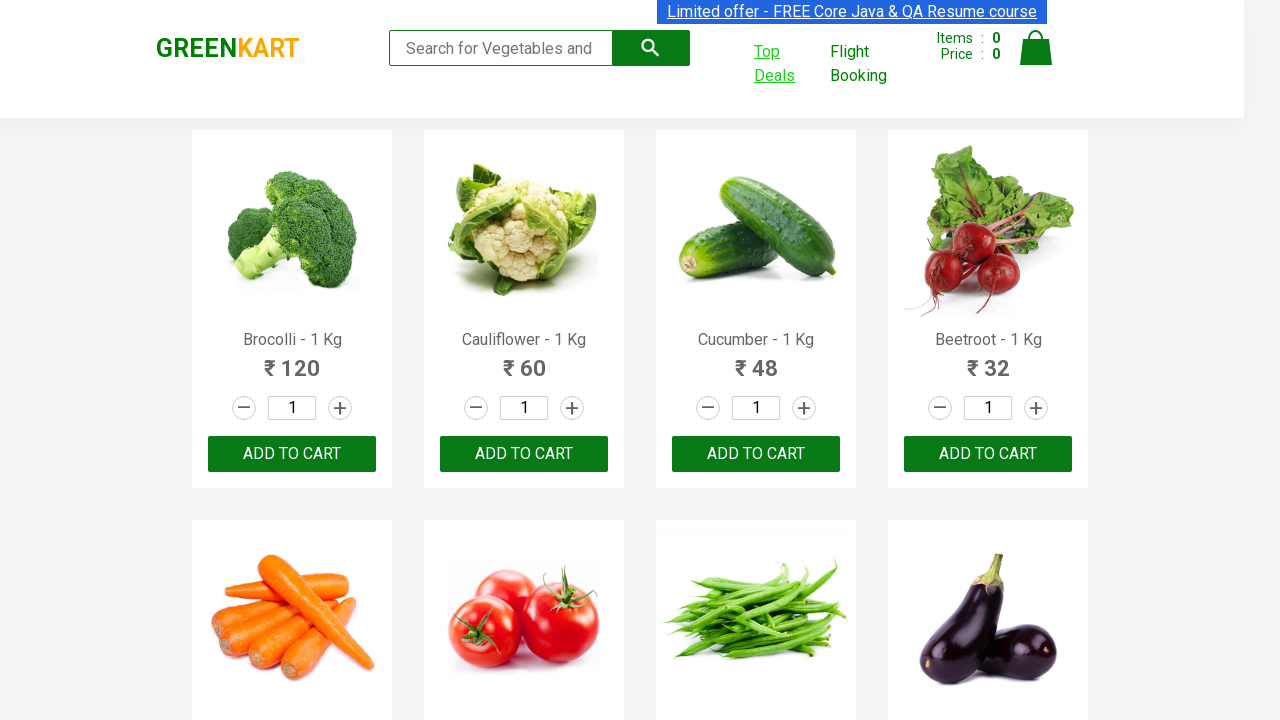

New tab opened and captured
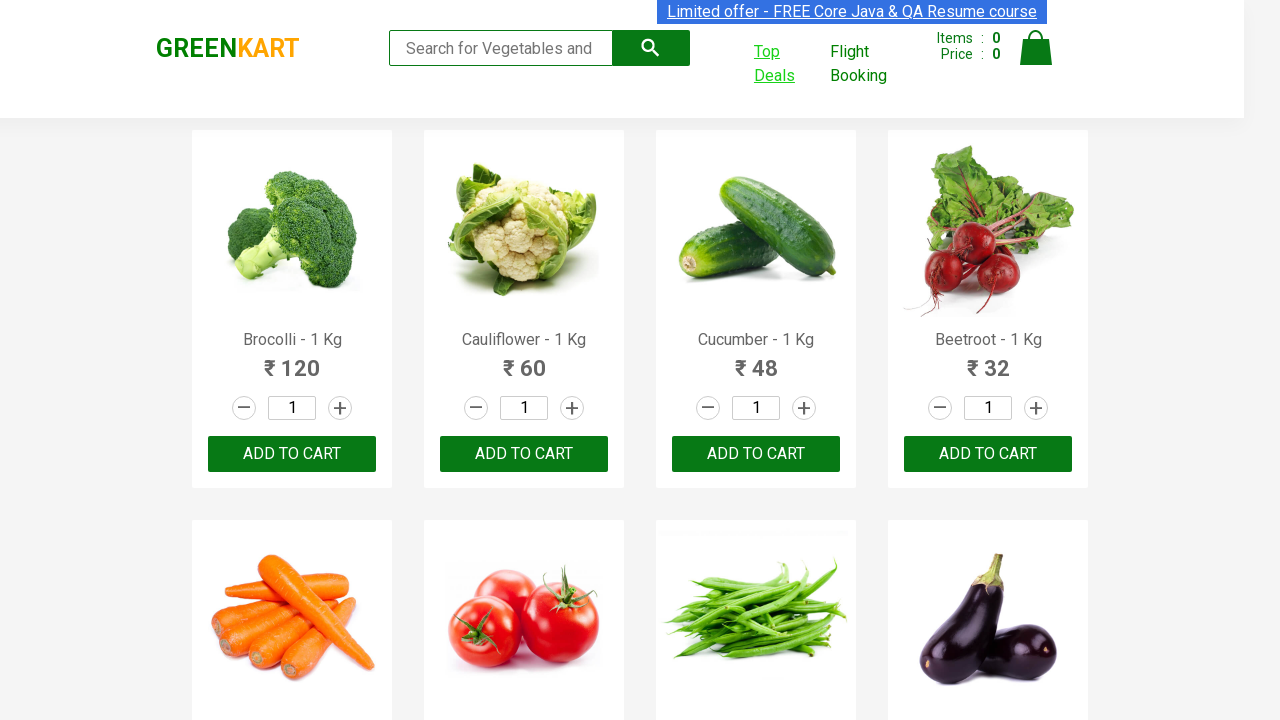

New tab fully loaded
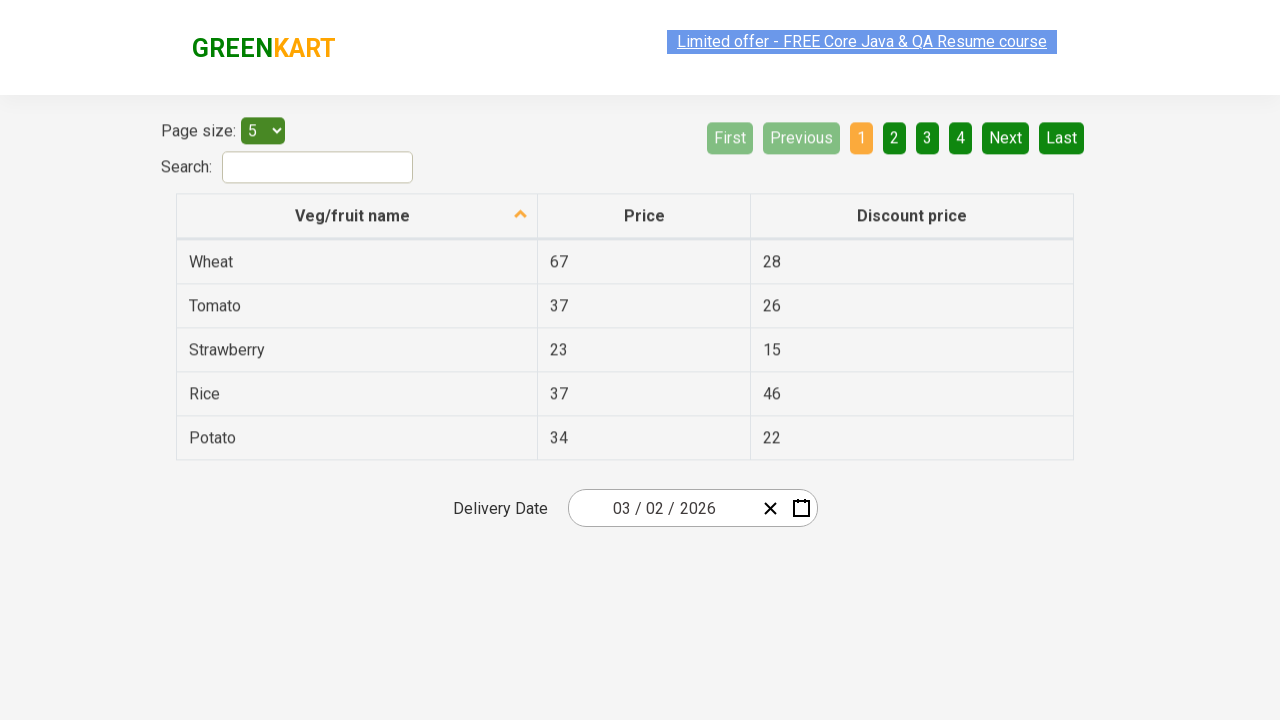

Verified URL contains '/offers': https://rahulshettyacademy.com/seleniumPractise/#/offers
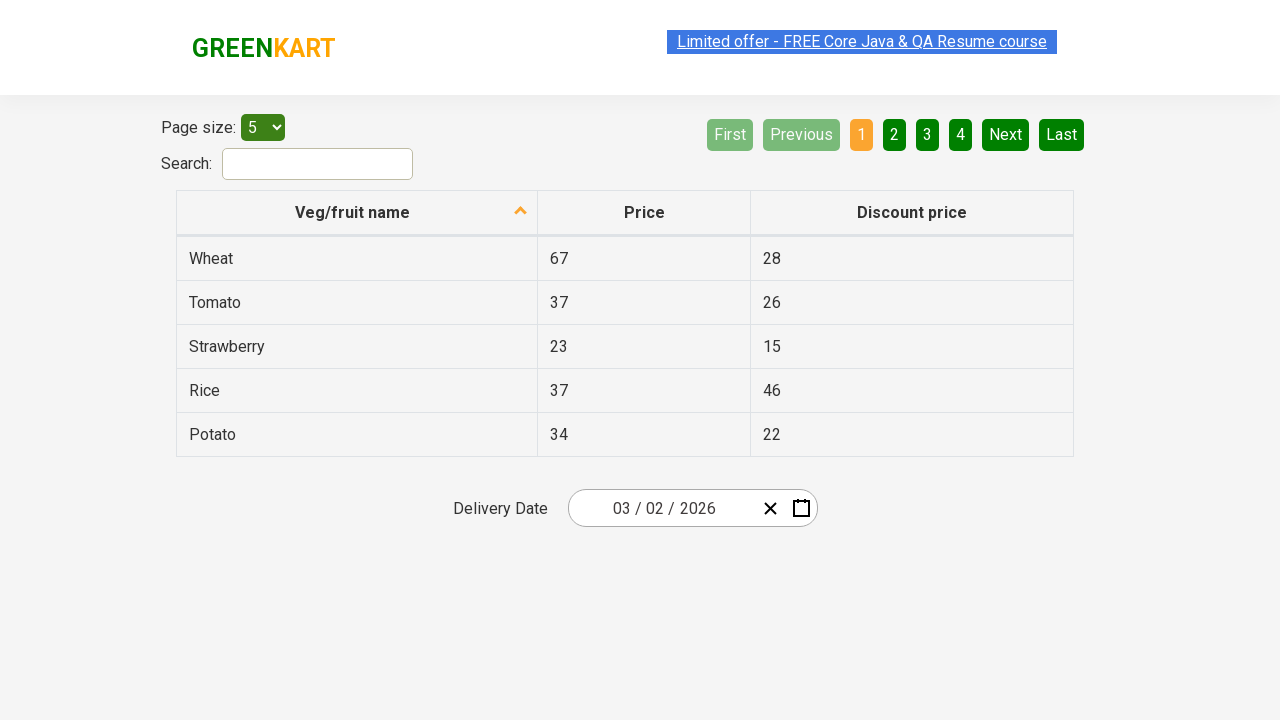

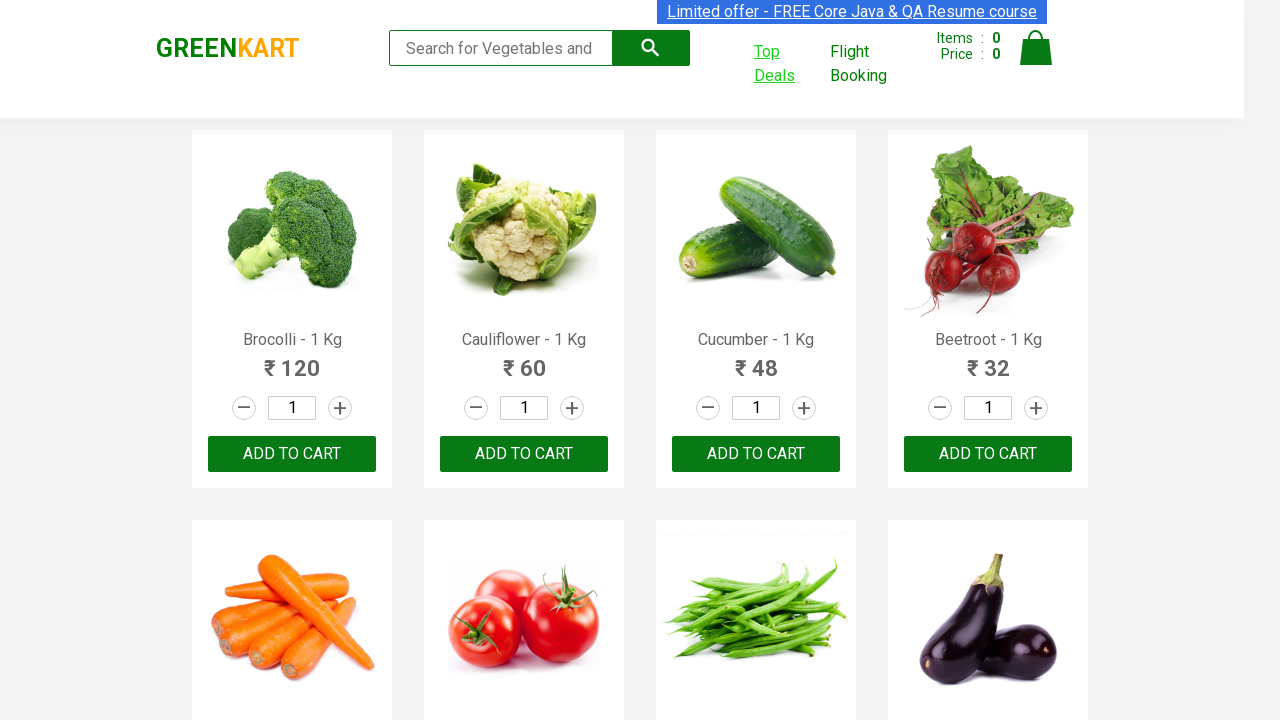